Tests mouse events on a training page by performing click, double-click, and context-click (right-click) actions on various elements, then interacting with a context menu.

Starting URL: https://training-support.net/webelements/mouse-events

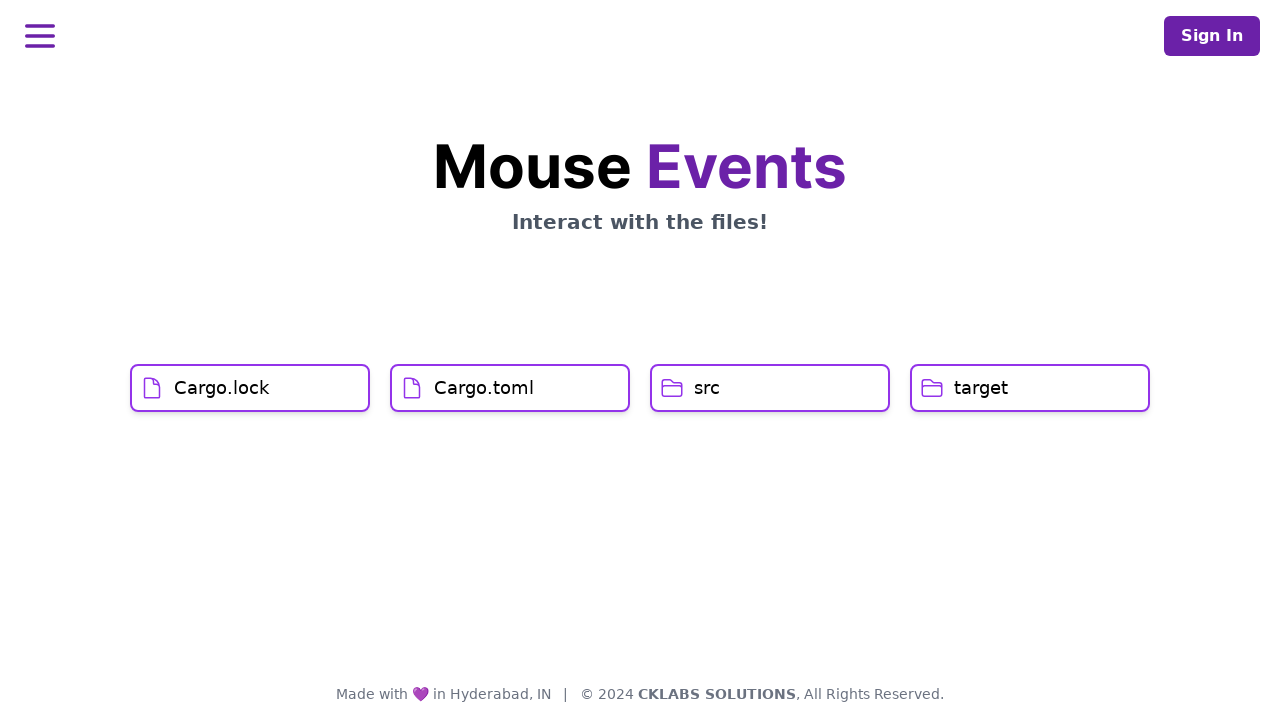

Clicked on Cargo.lock element at (222, 388) on xpath=//h1[text()='Cargo.lock']
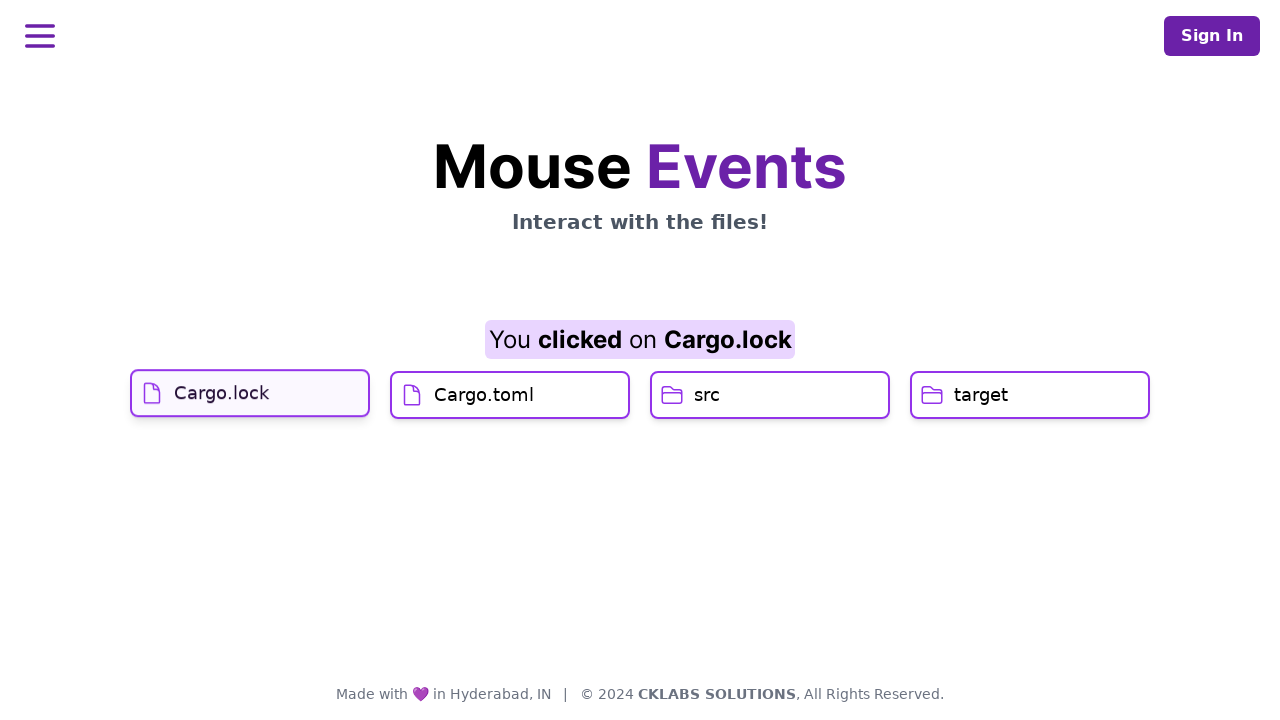

Clicked on Cargo.toml element at (484, 420) on xpath=//h1[text()='Cargo.toml']
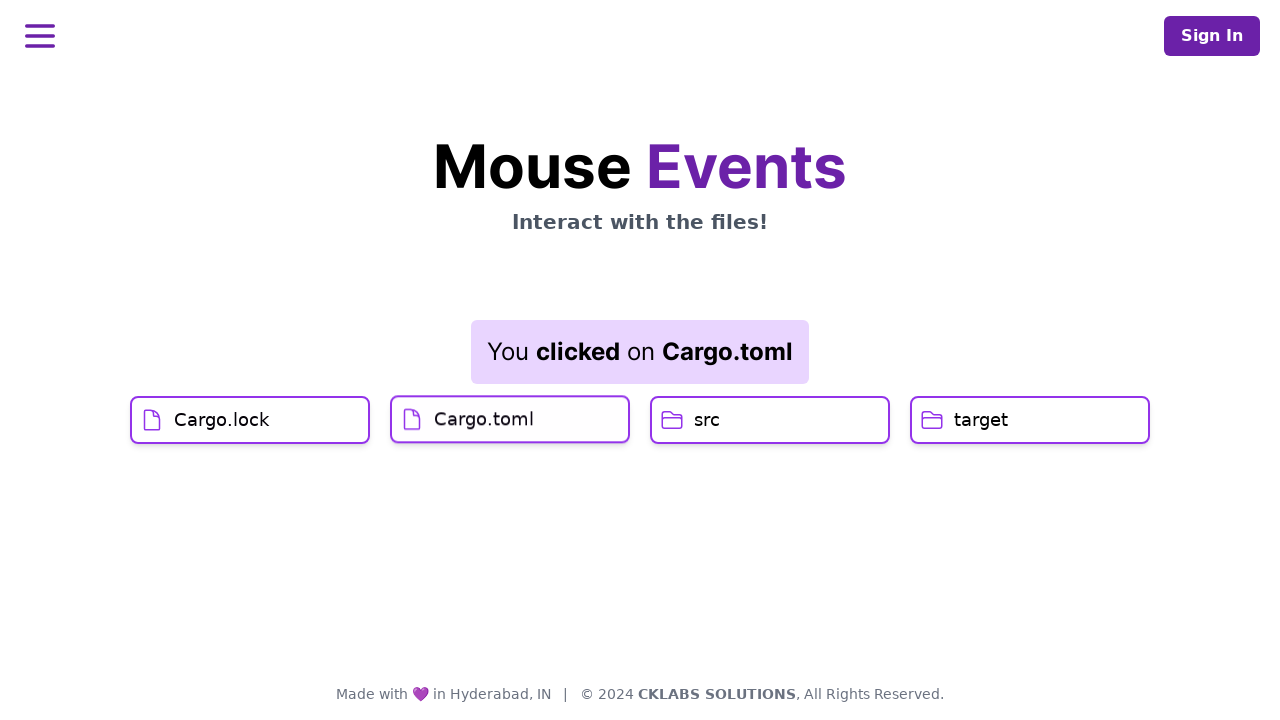

Double-clicked on src element at (707, 420) on xpath=//h1[text()='src']
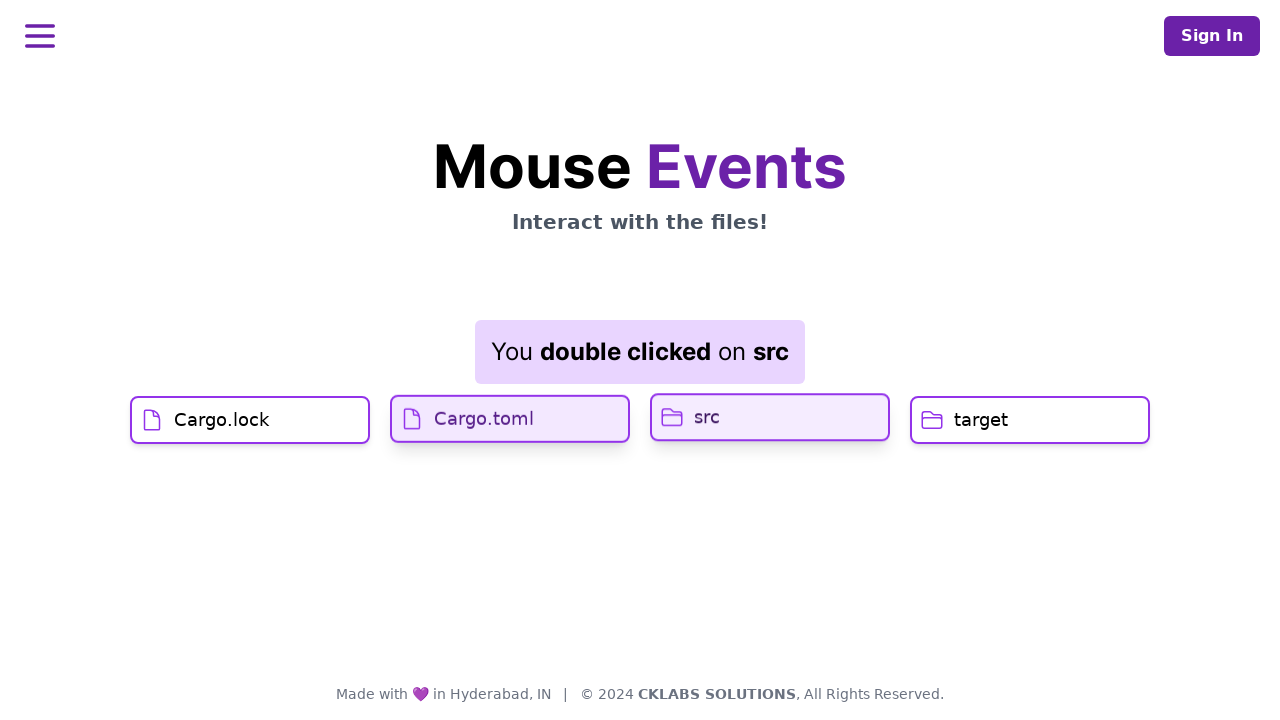

Right-clicked on target element to open context menu at (981, 420) on //h1[text()='target']
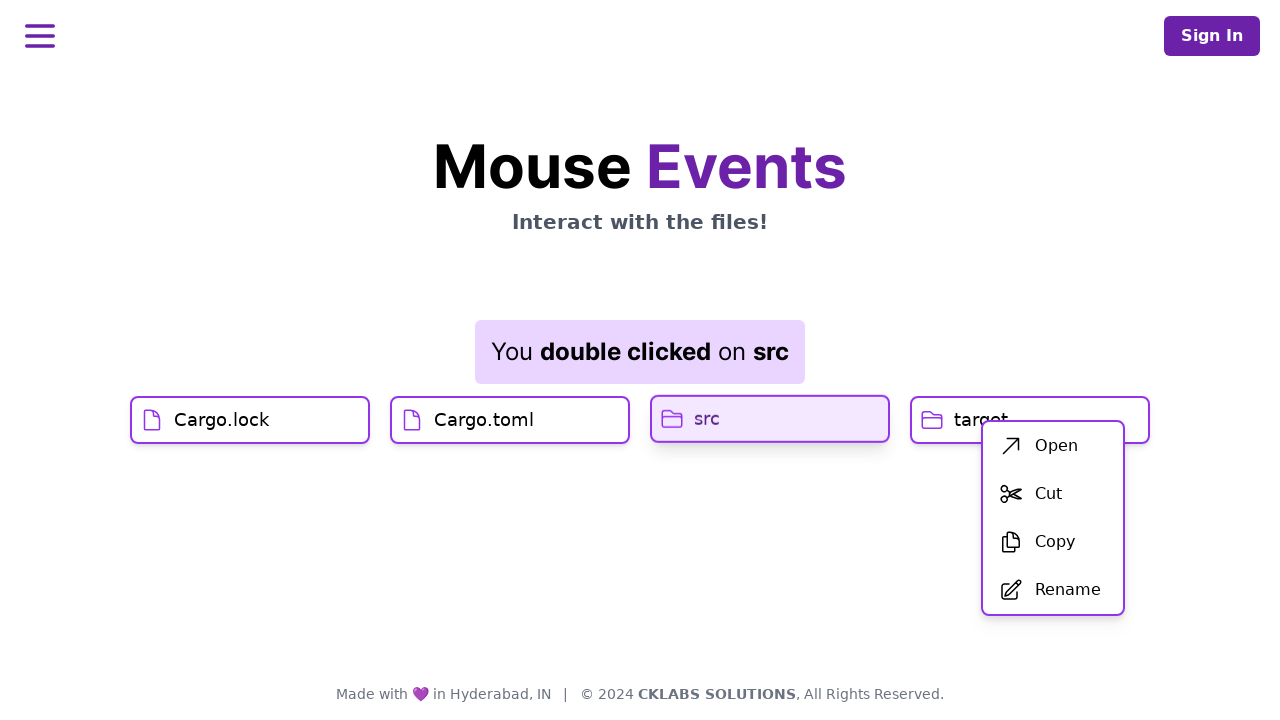

Clicked first option in context menu at (1053, 446) on xpath=//div[@id='menu']//ul/li[1]
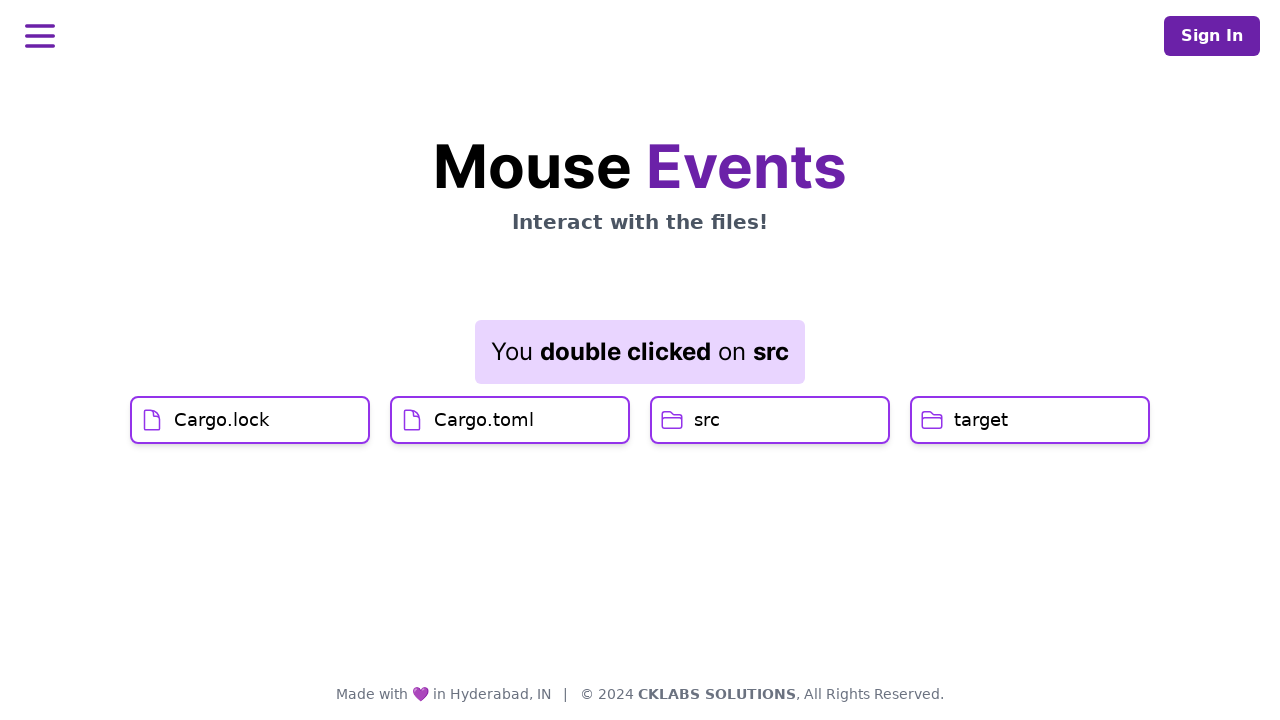

Result element loaded after context menu action
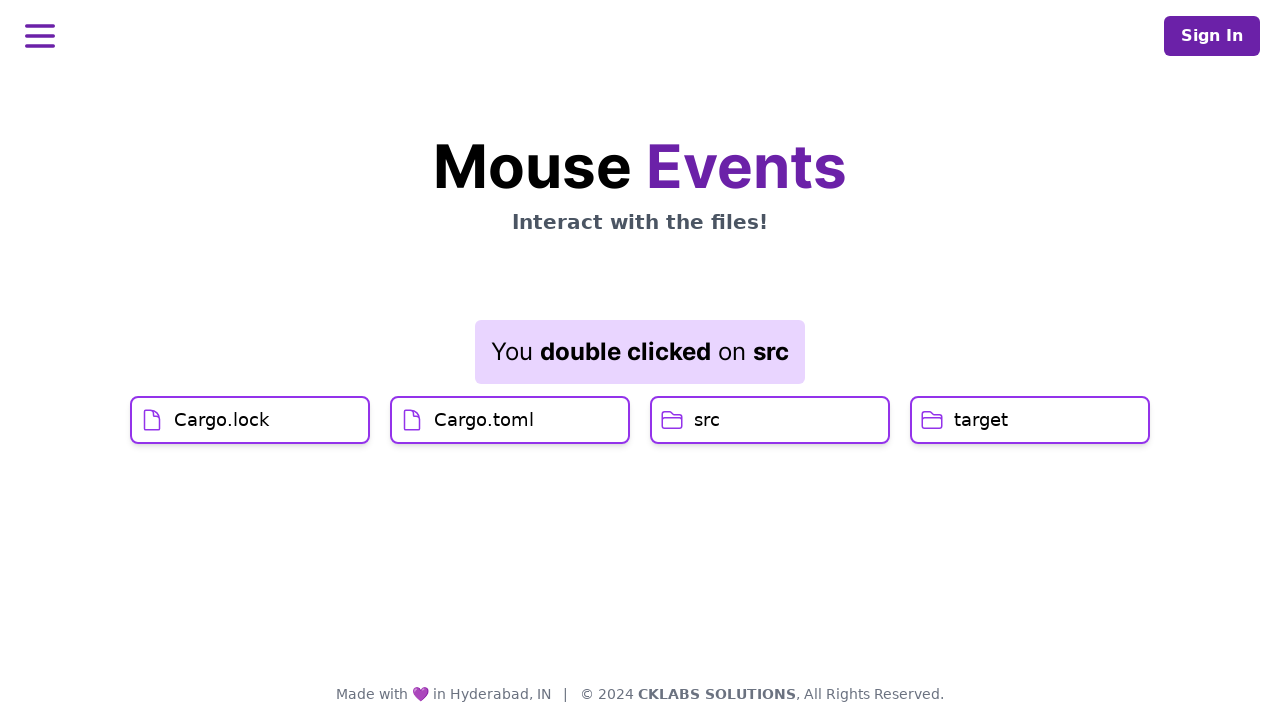

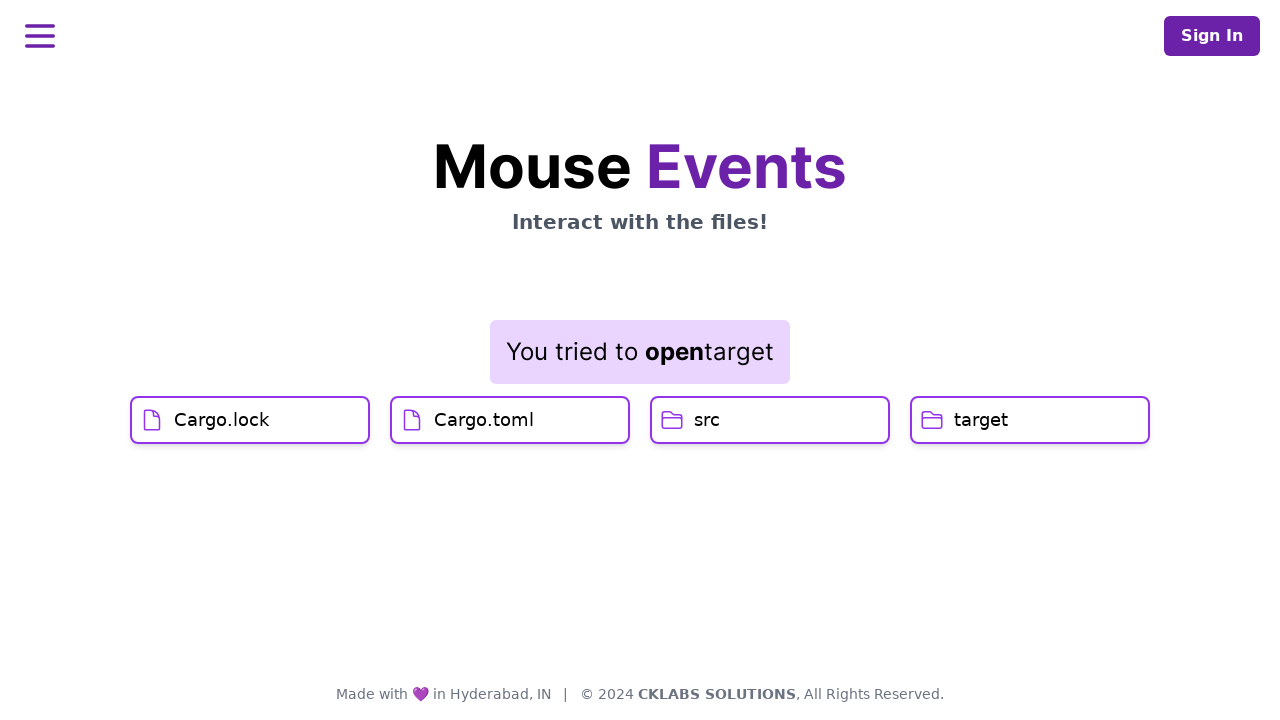